Navigates to the Harrow Council website, maximizes the browser window, and retrieves the page title to verify the page loaded correctly.

Starting URL: https://www.harrow.gov.uk/

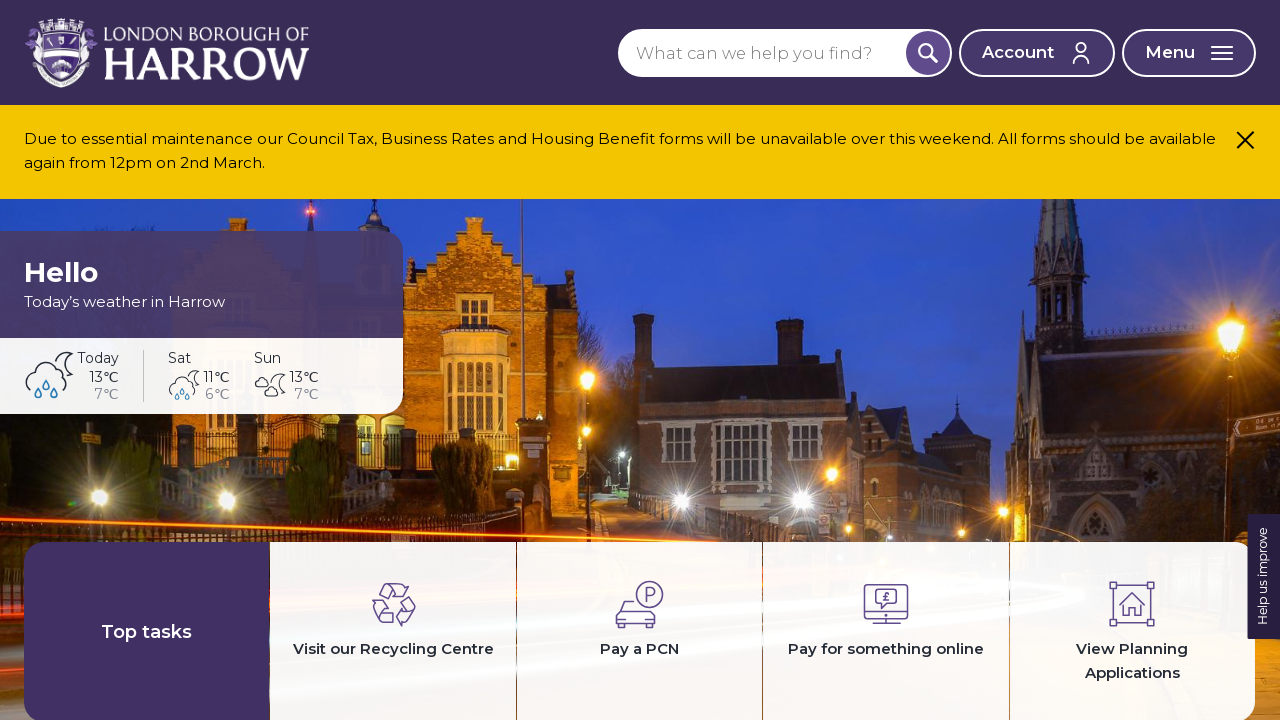

Set viewport size to 1920x1080
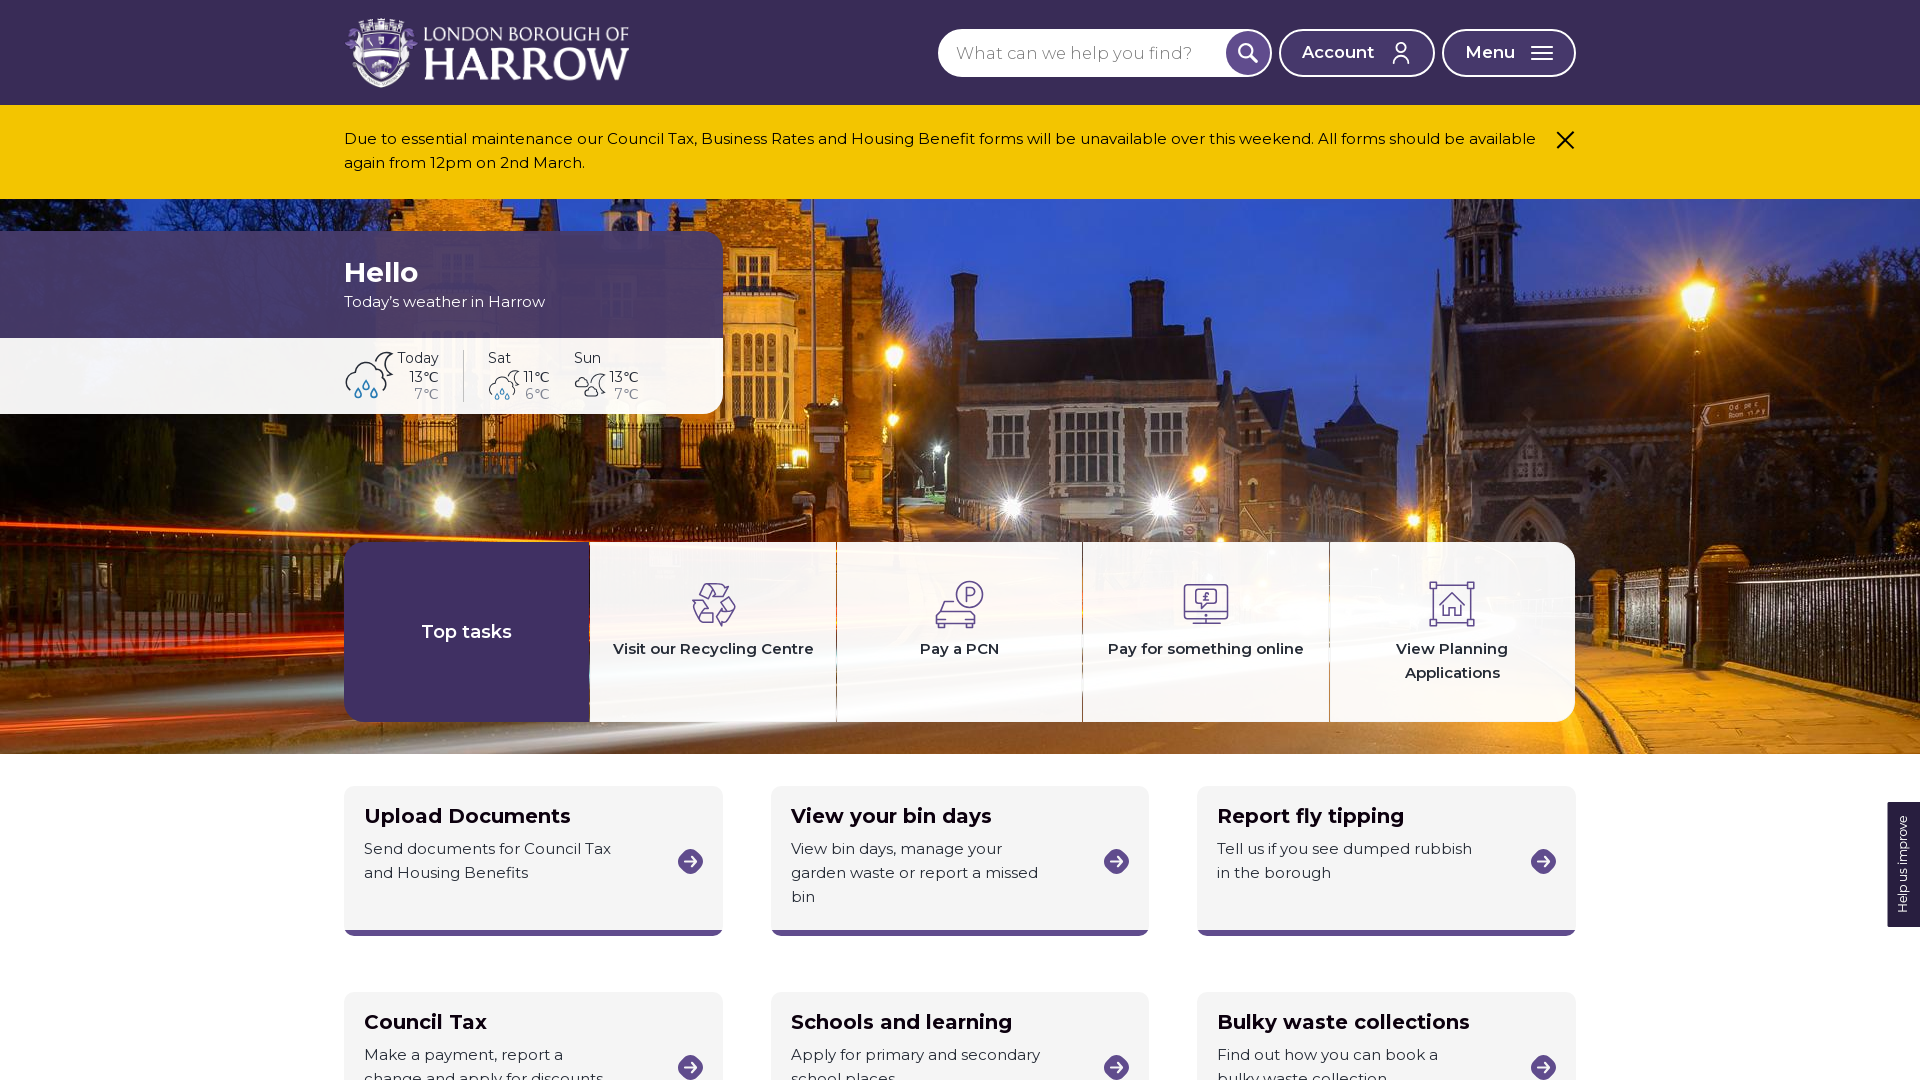

Retrieved page title: Home – London Borough of Harrow
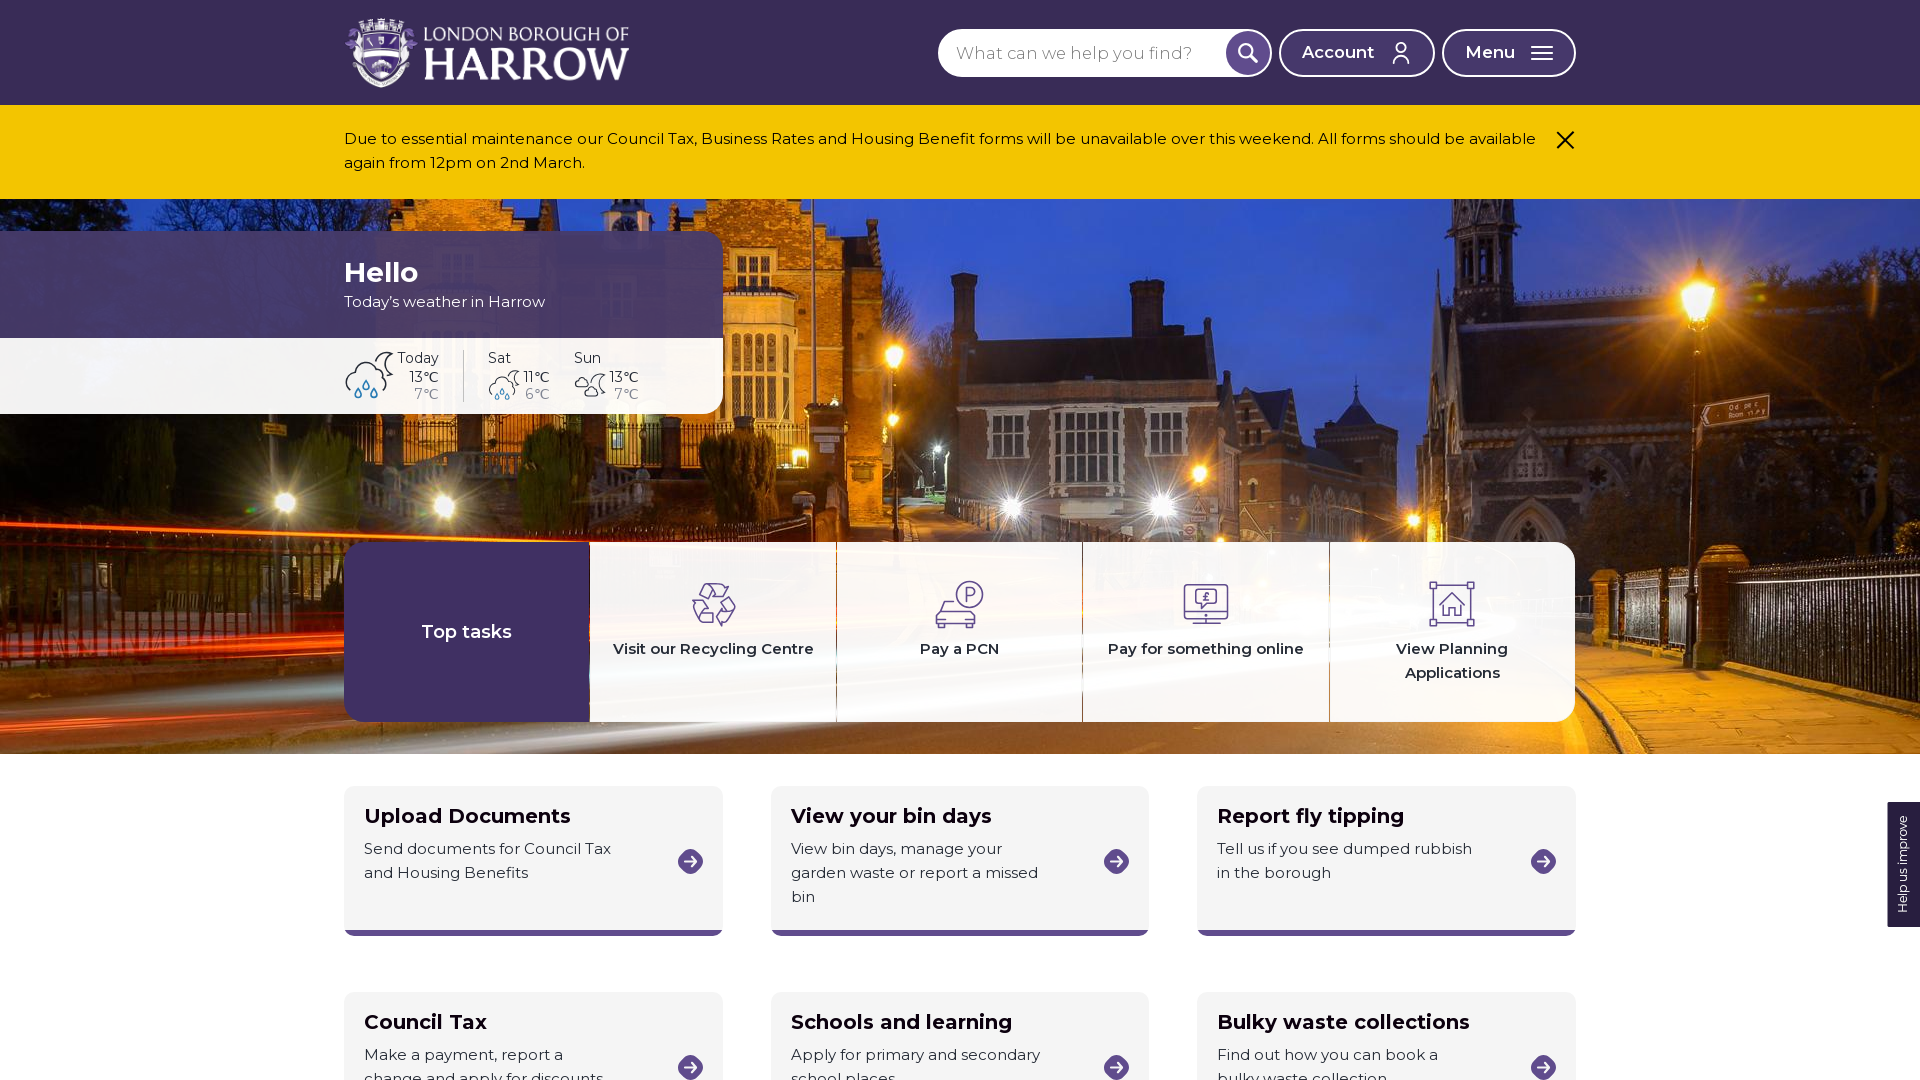

Waited for page to reach domcontentloaded state
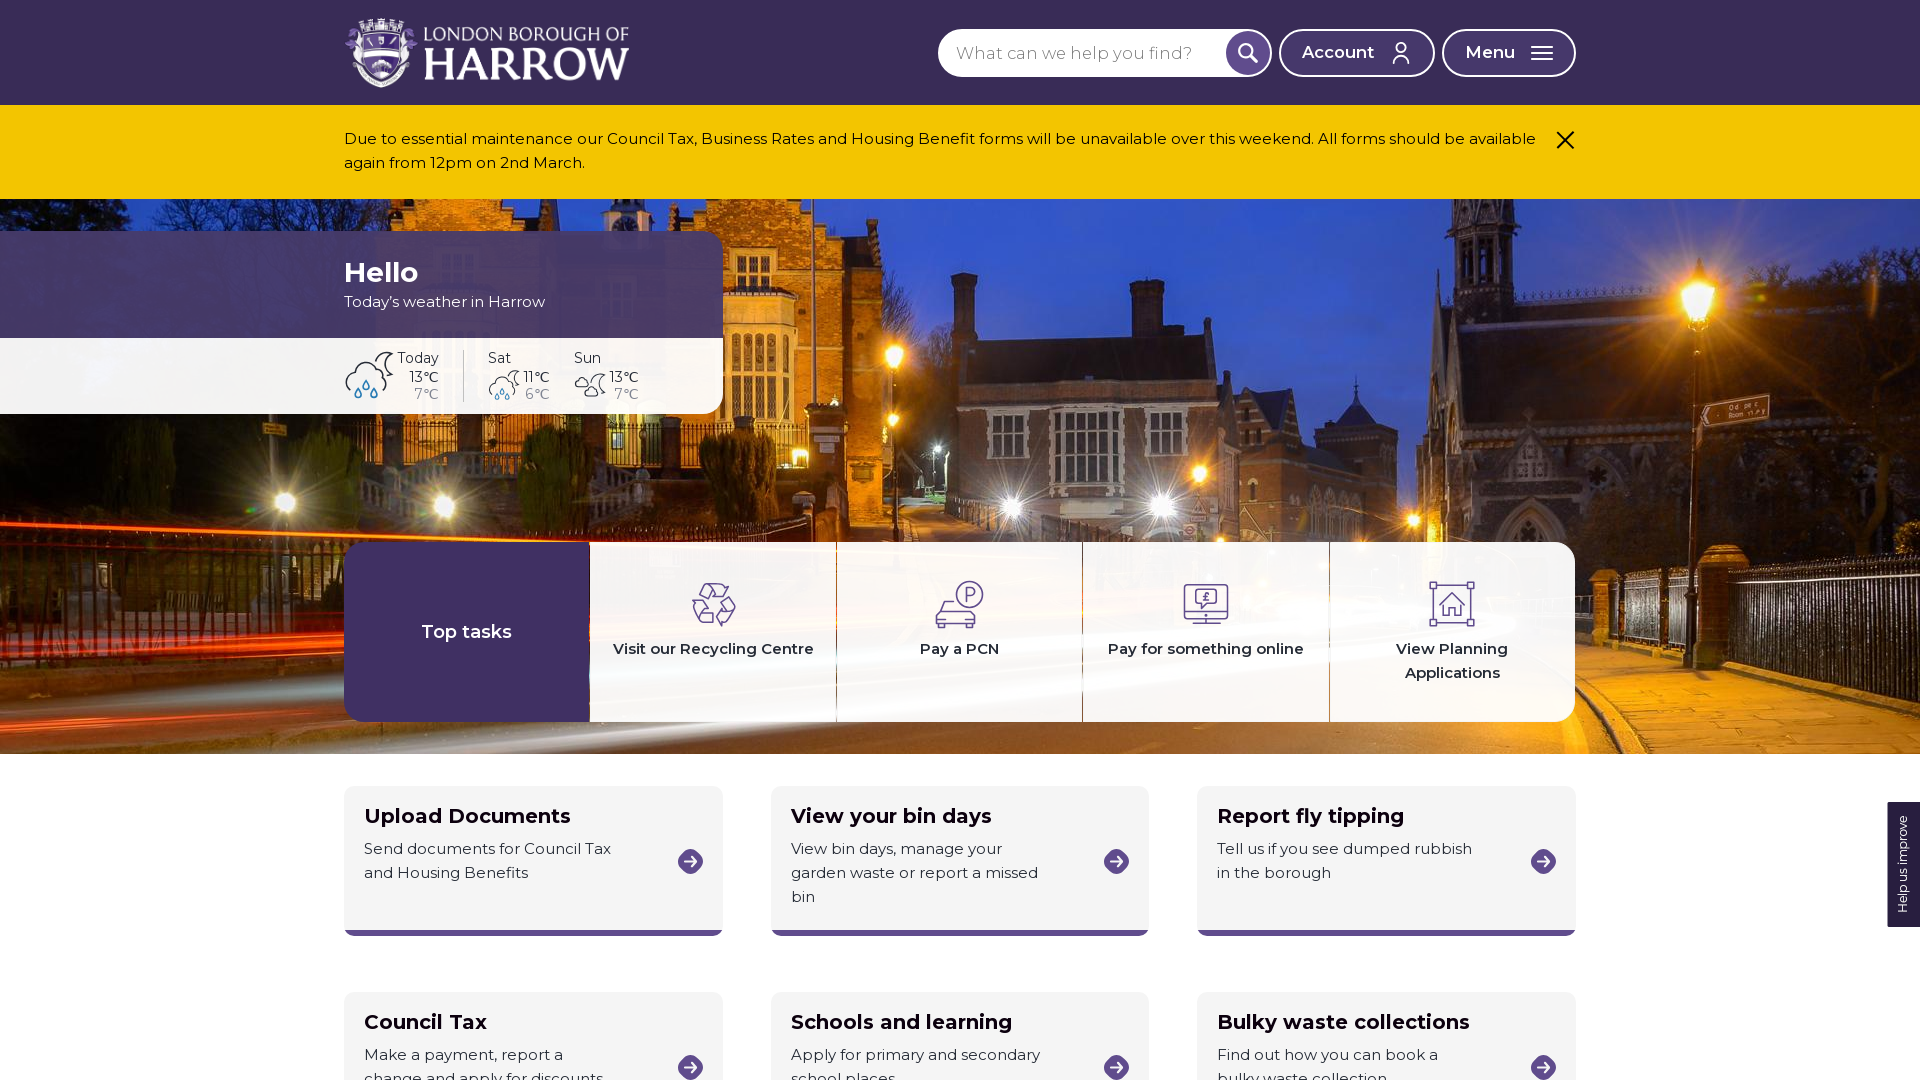

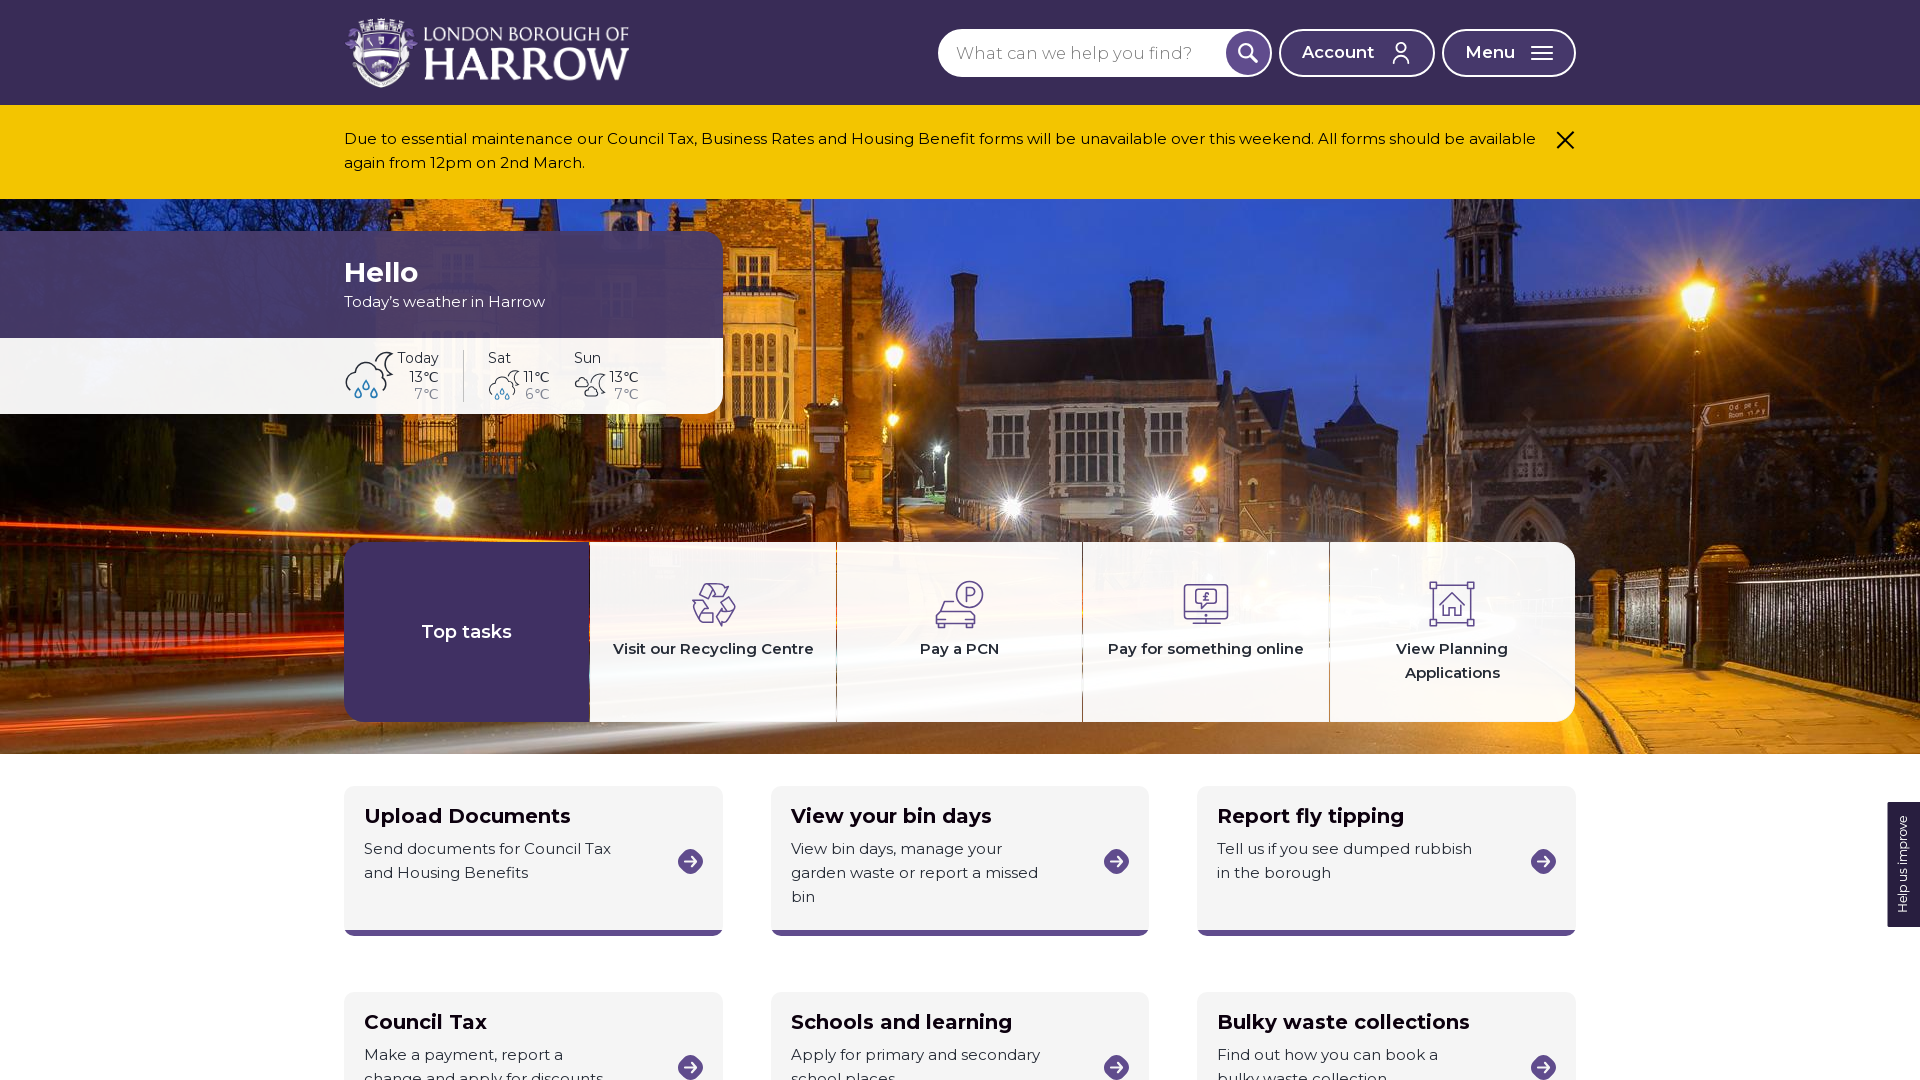